Tests registration with a weak password (single character) to verify password validation error

Starting URL: https://awesomeqa.com/ui/index.php?route=account/register

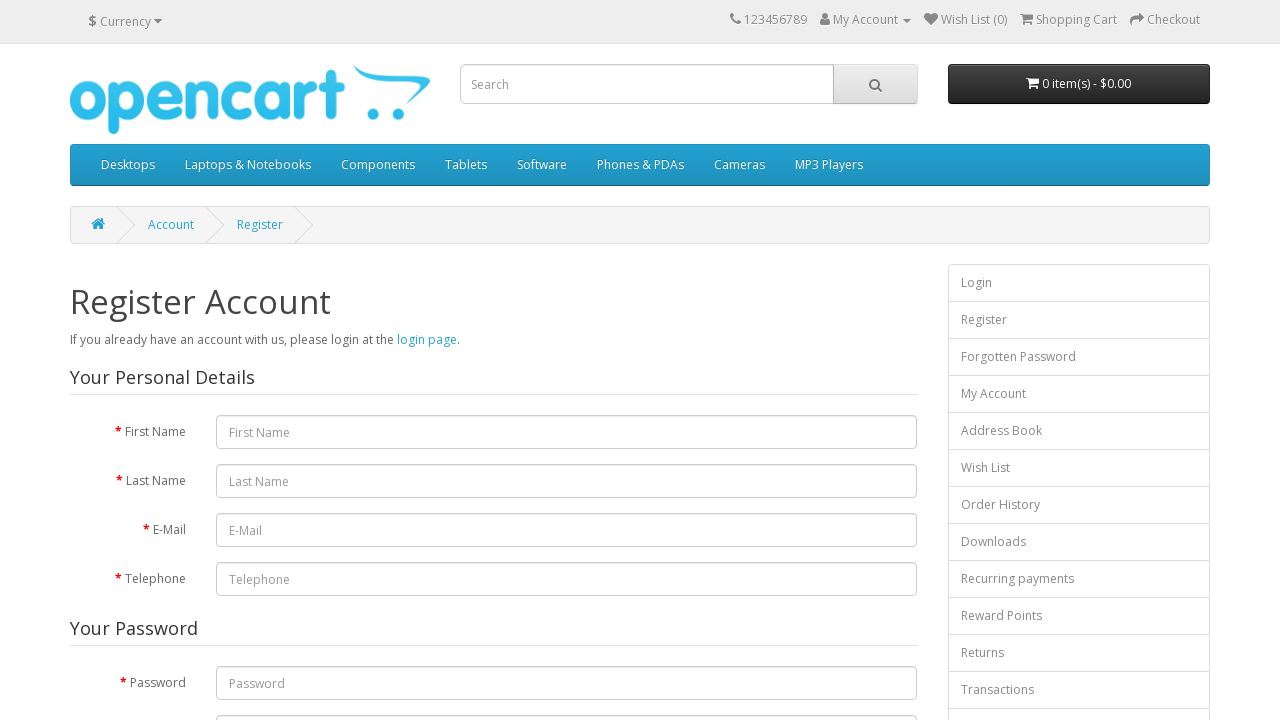

Filled first name field with 'Doaa' on input[name='firstname']
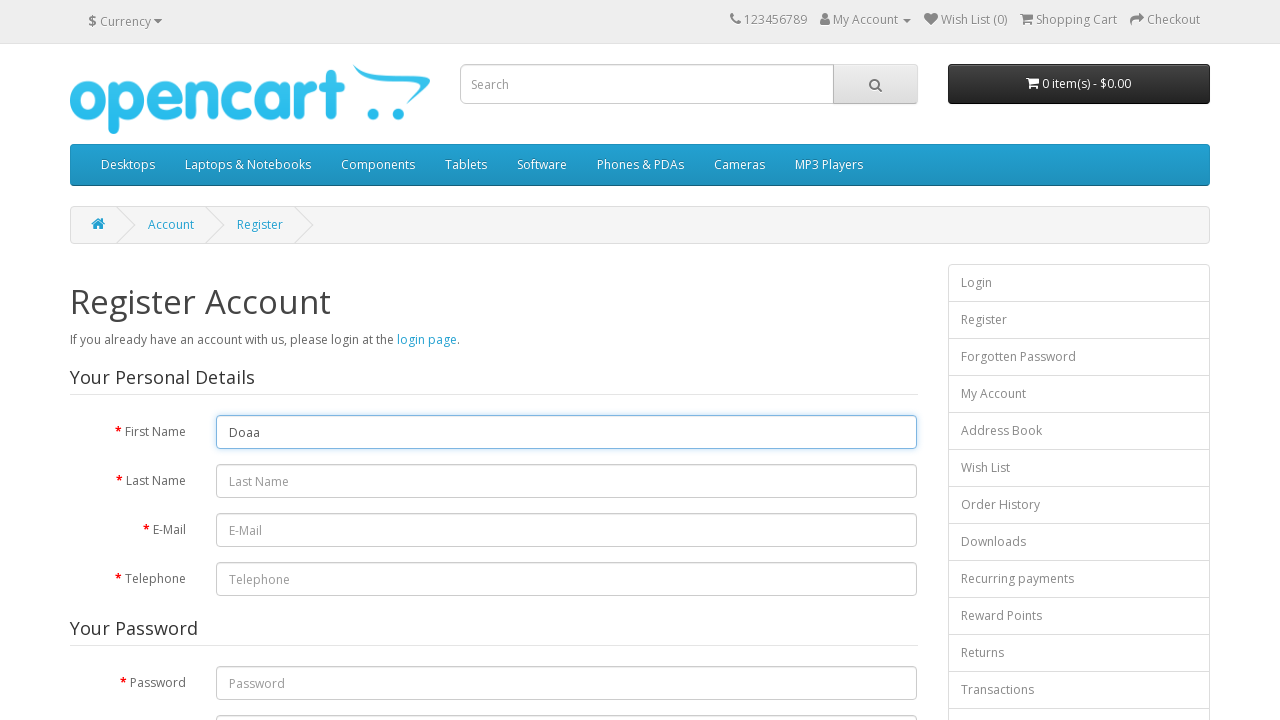

Filled last name field with 'Fahmy' on input[name='lastname']
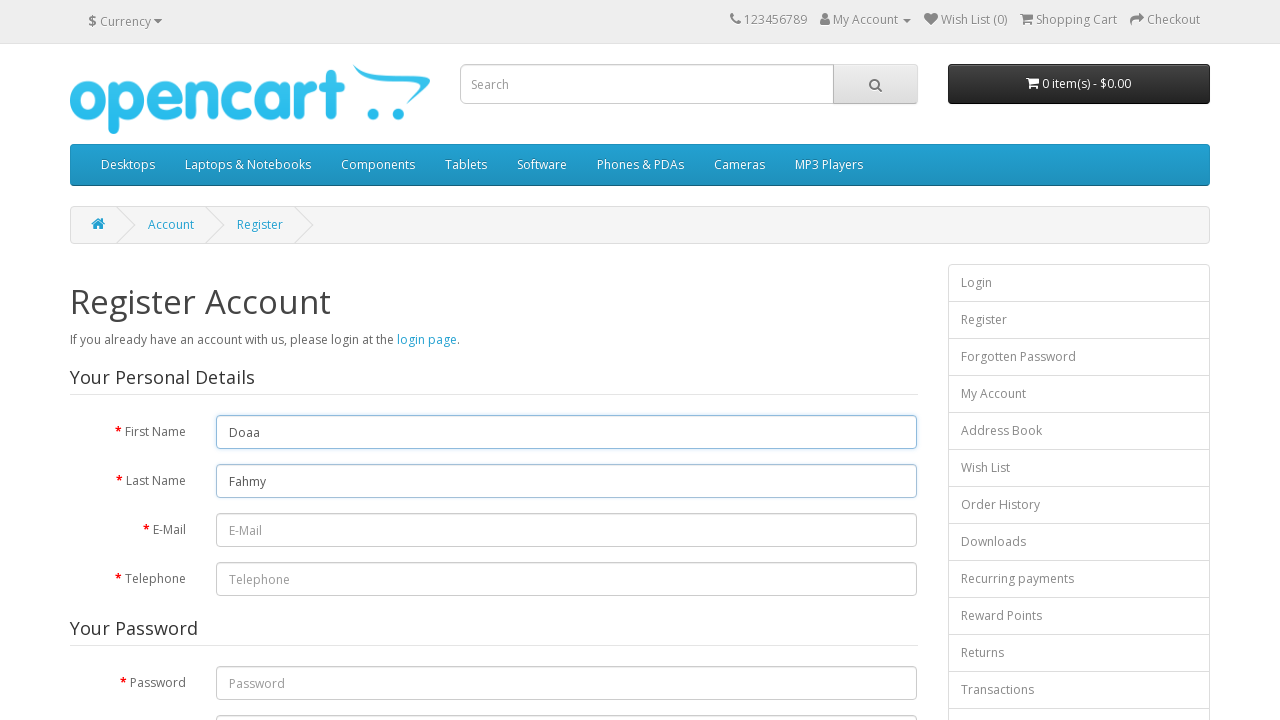

Filled email field with 'xoten98324@abaot.com' on input[name='email']
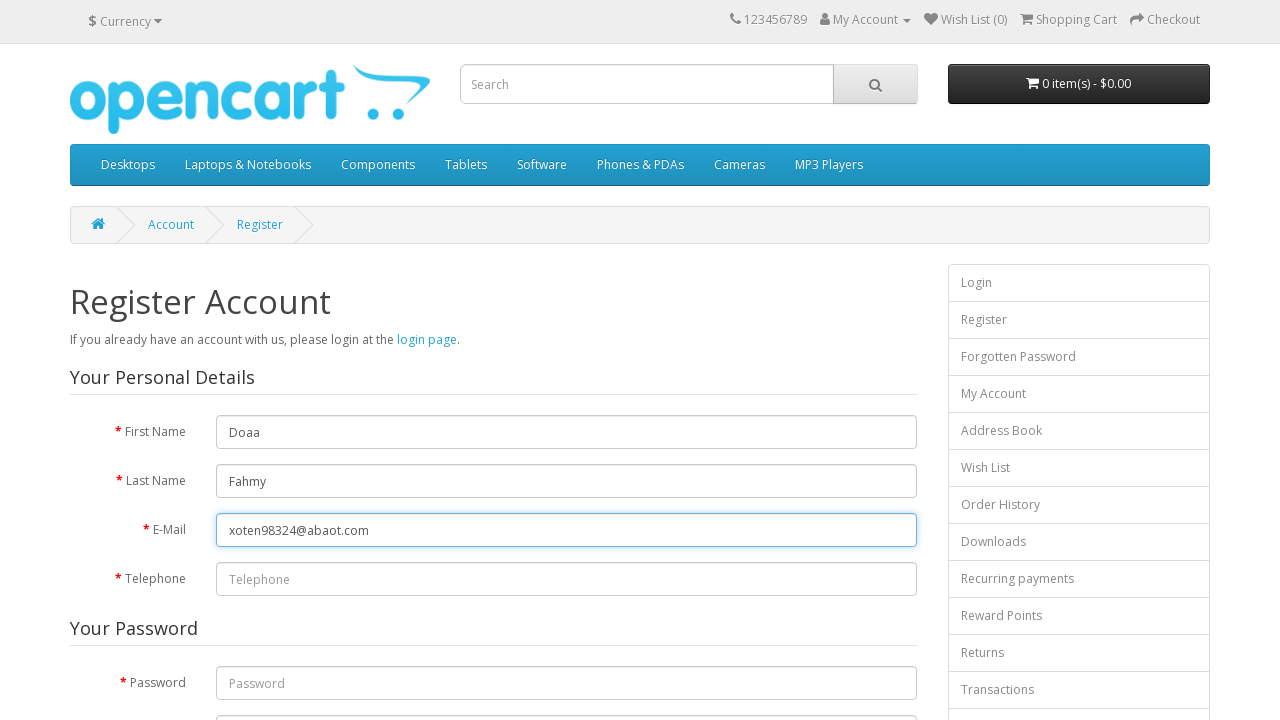

Filled telephone field with '01010022783' on input[name='telephone']
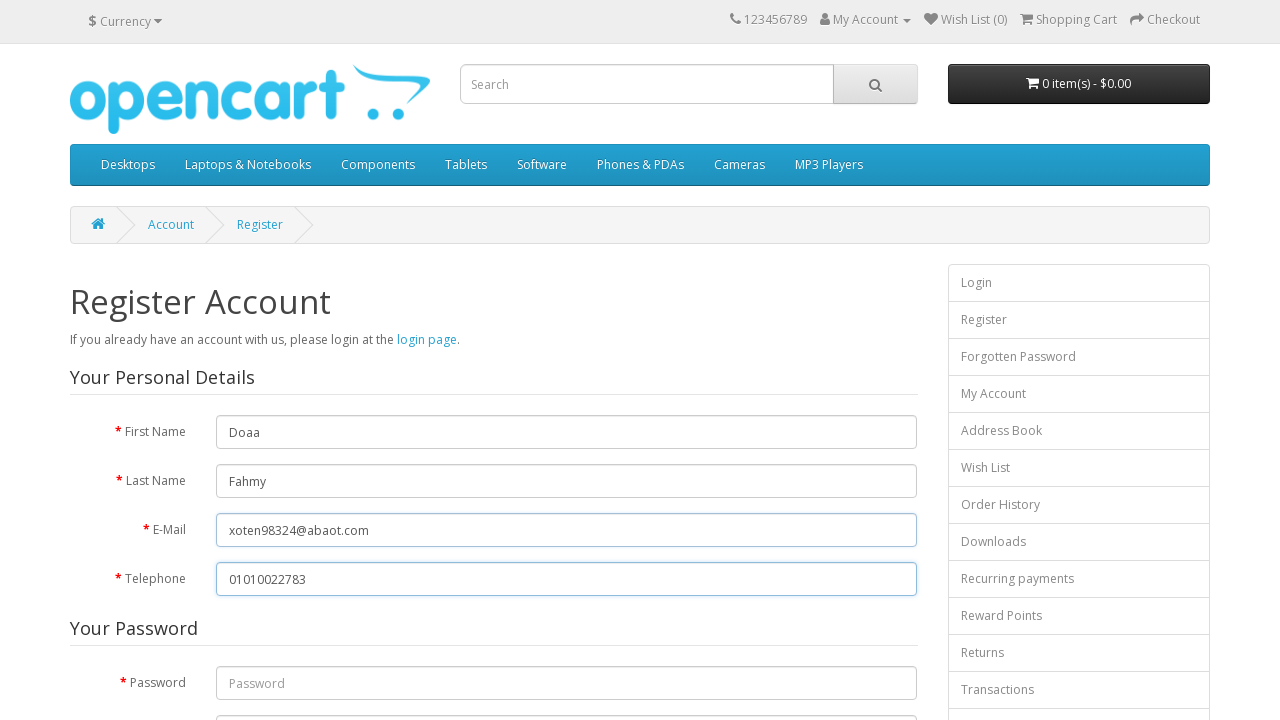

Filled password field with weak password '1' on input[name='password']
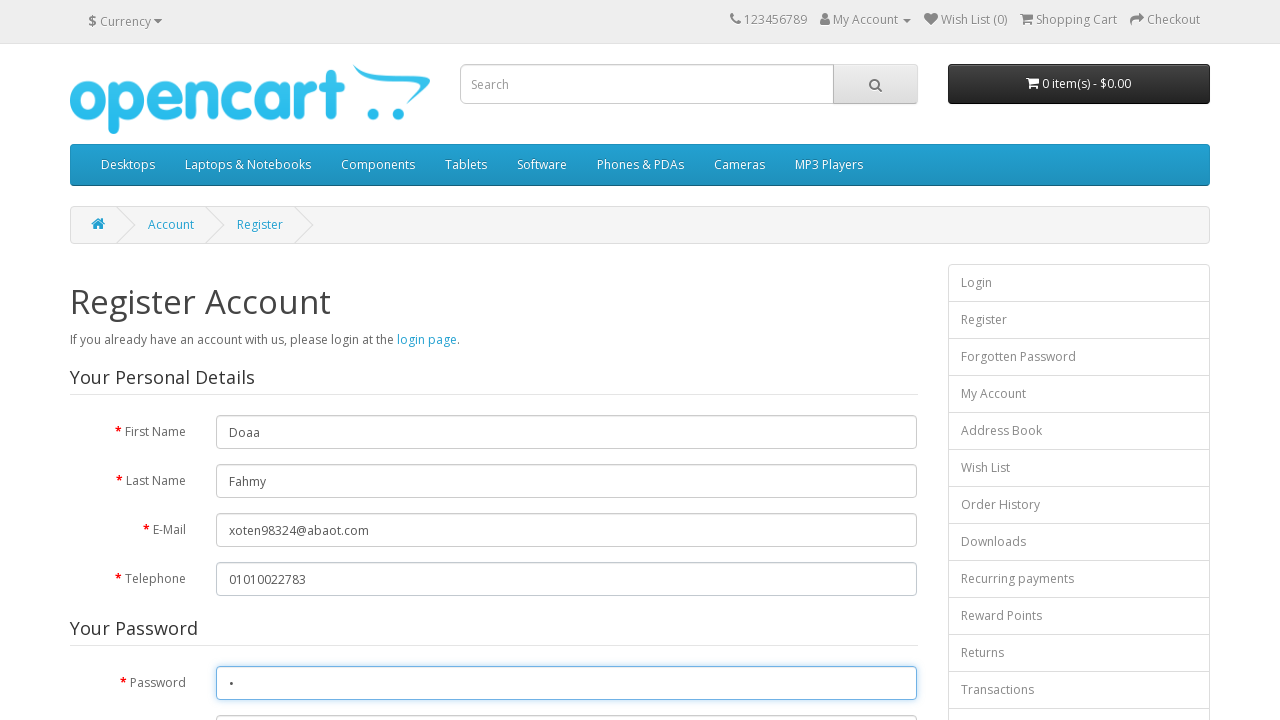

Filled confirm password field with '1' on input[name='confirm']
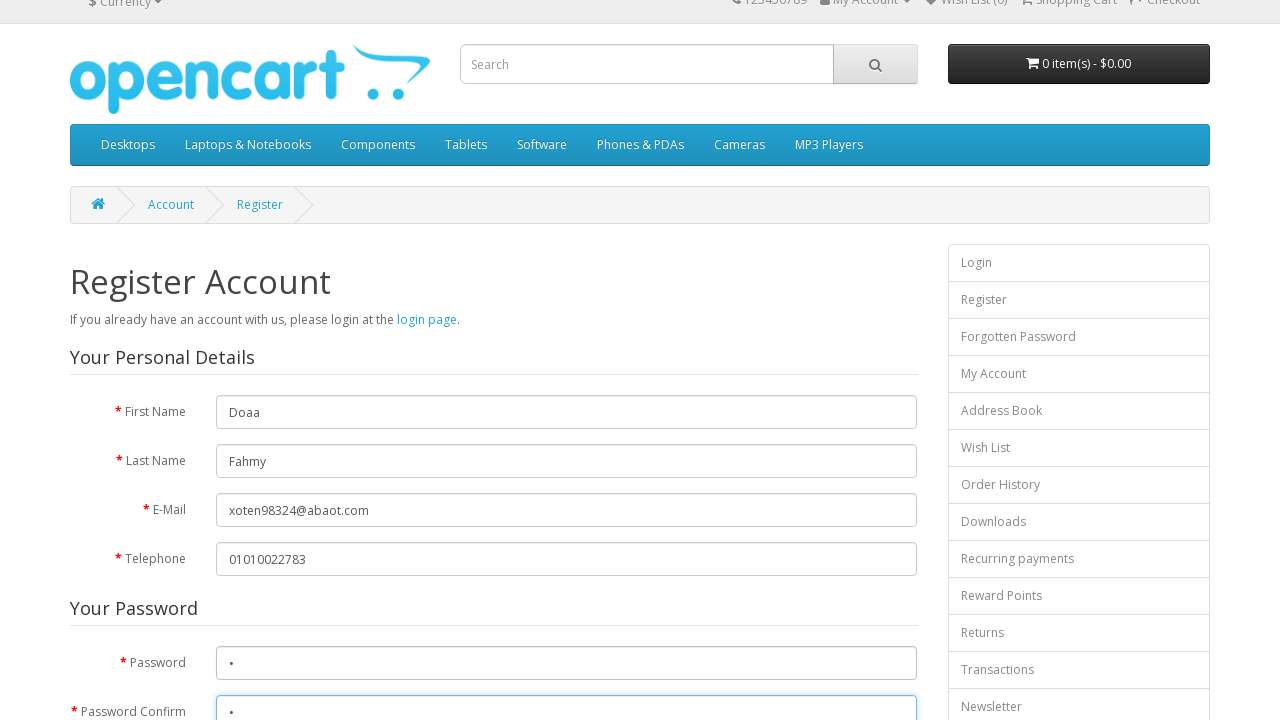

Clicked privacy policy agreement checkbox at (825, 423) on input[name='agree']
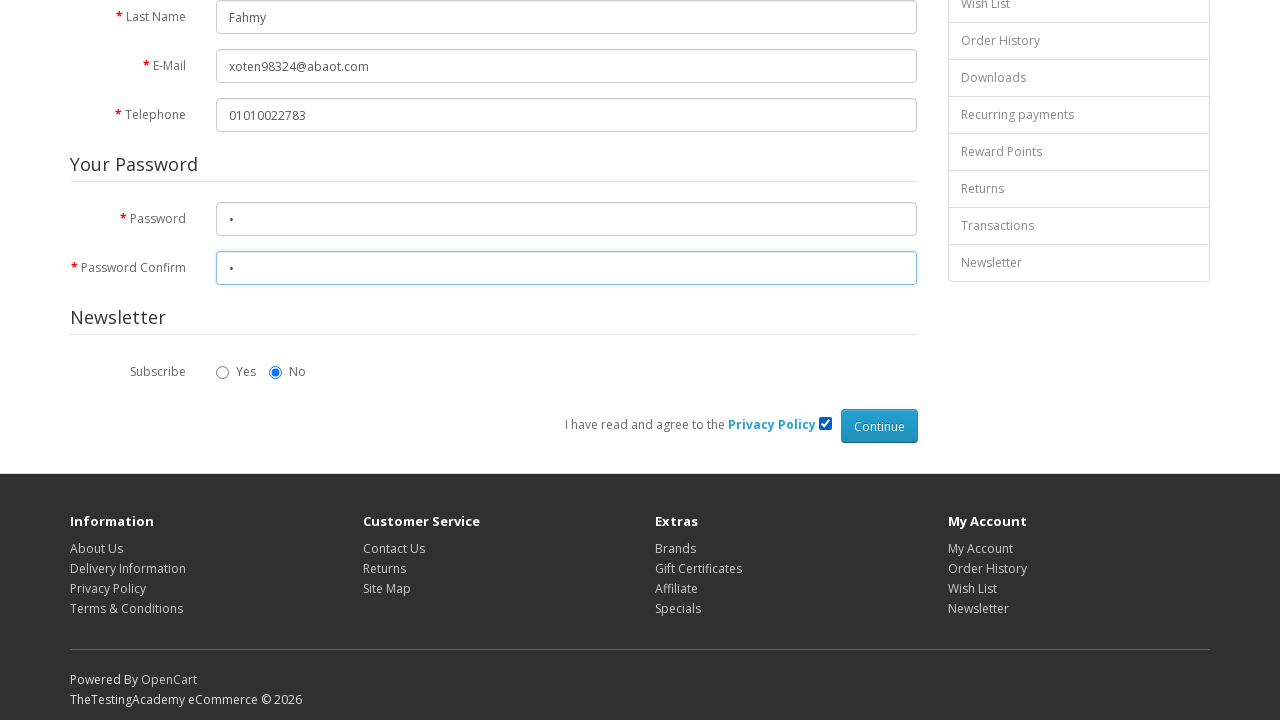

Clicked Continue button to submit registration form at (879, 426) on input[type='submit'][value='Continue']
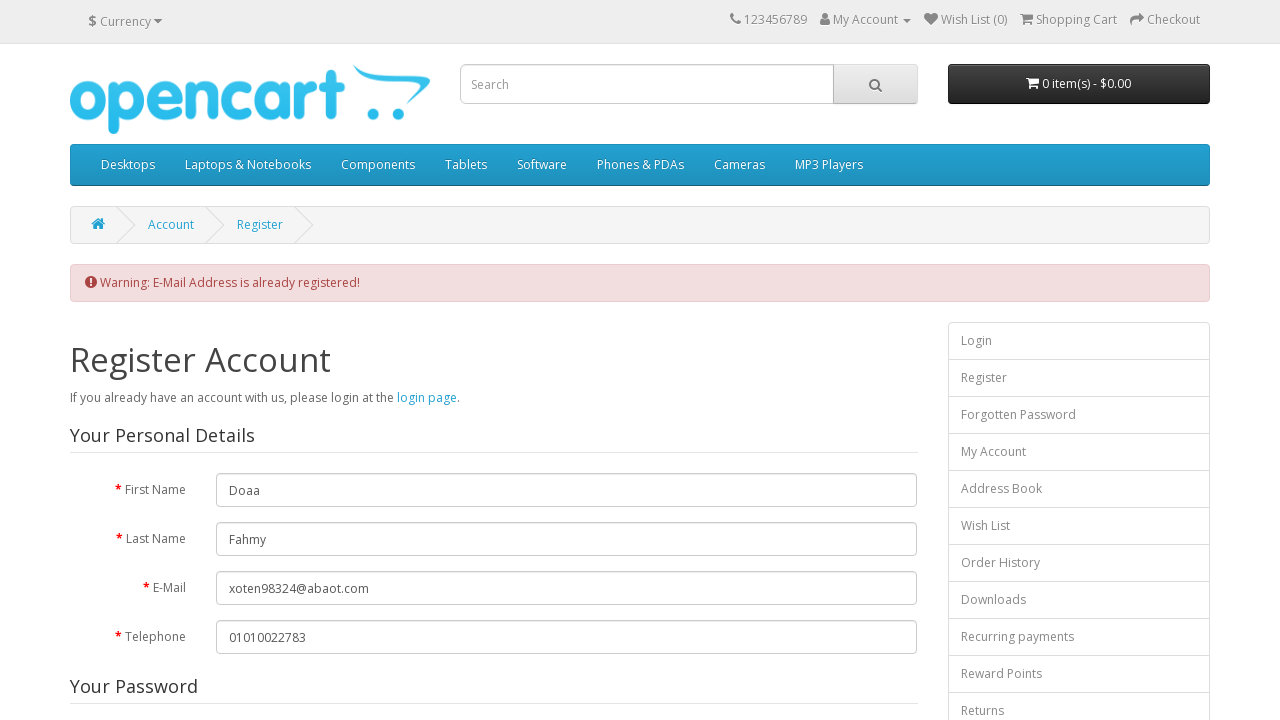

Password validation error message appeared
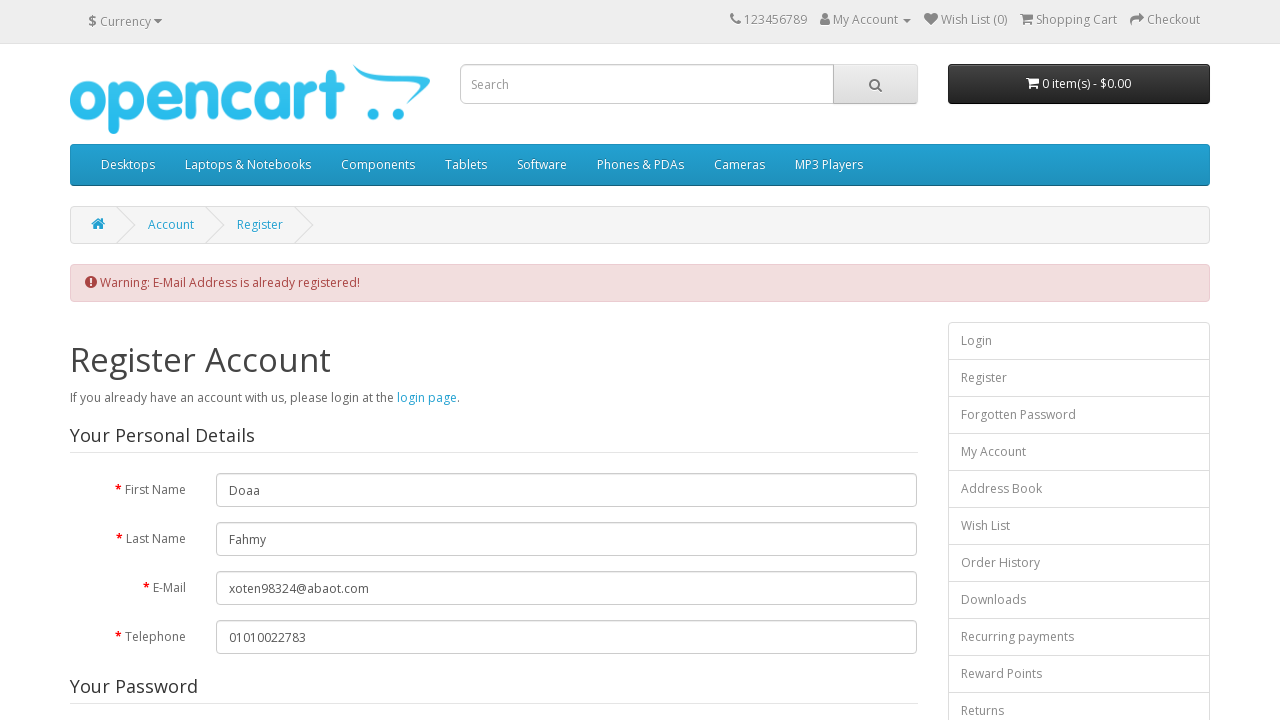

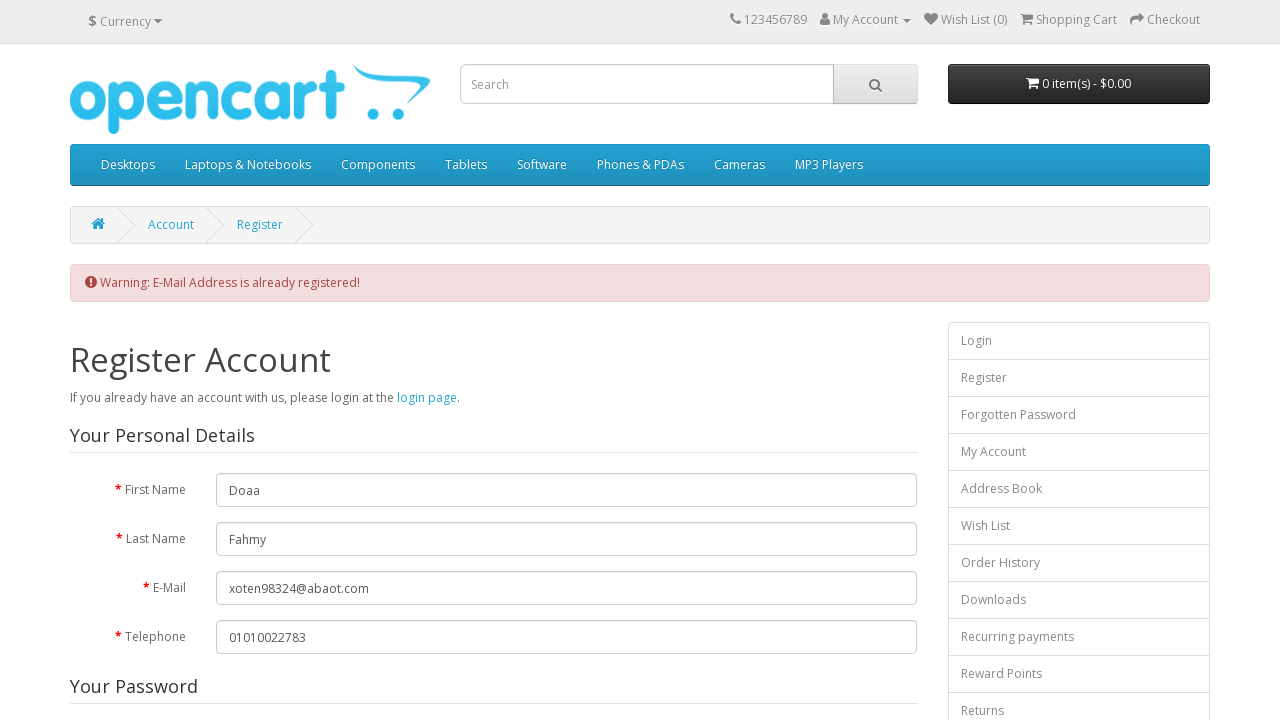